Tests checkbox interaction by checking unchecked checkboxes on the page

Starting URL: https://the-internet.herokuapp.com/checkboxes

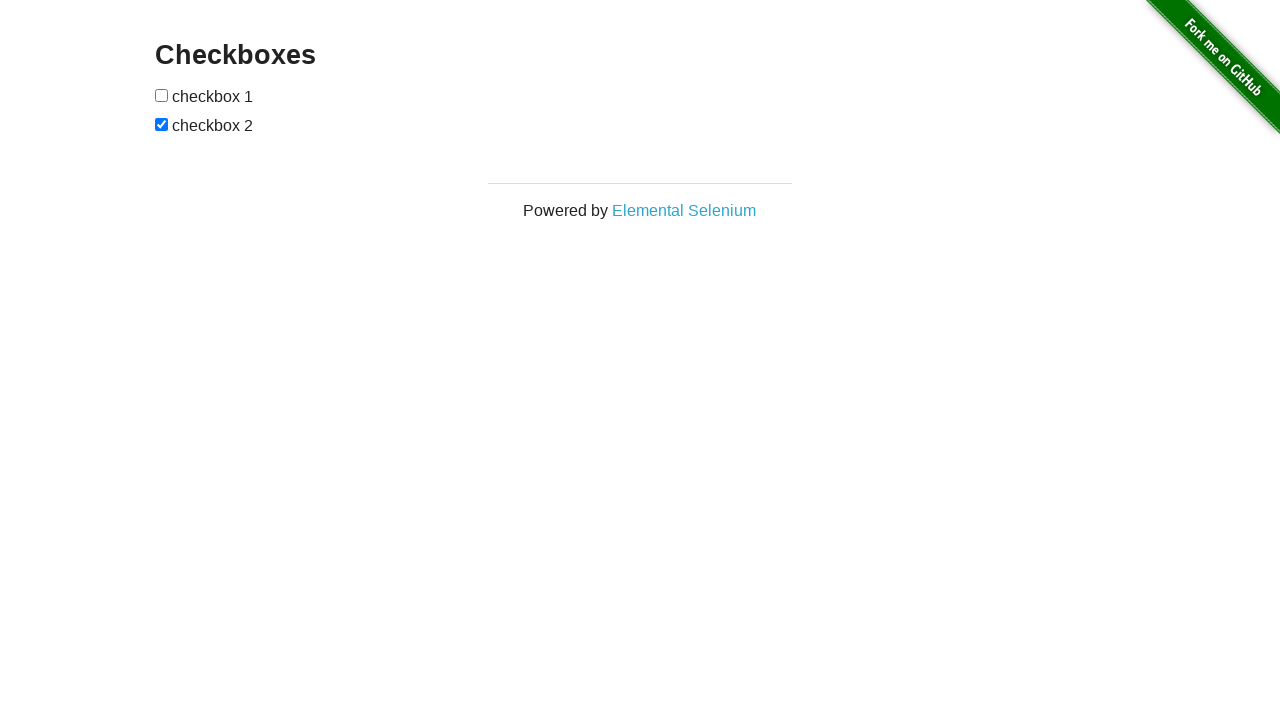

Navigated to checkbox page
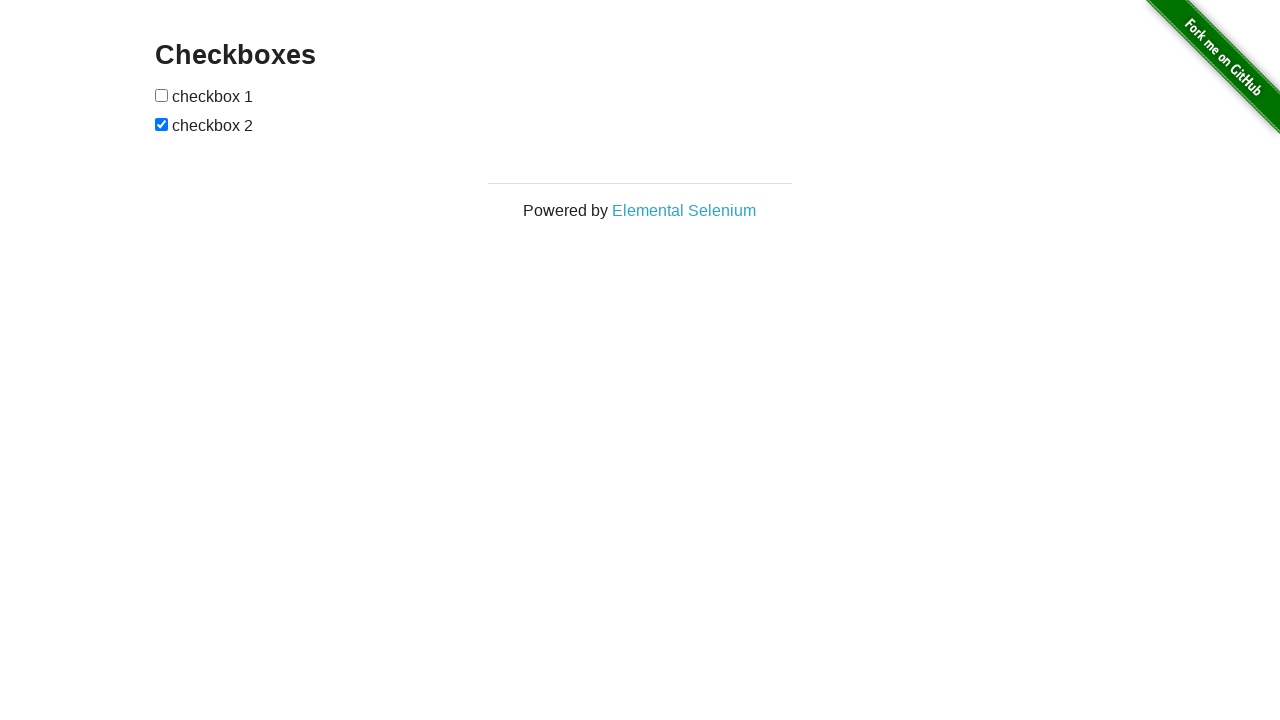

Located first checkbox
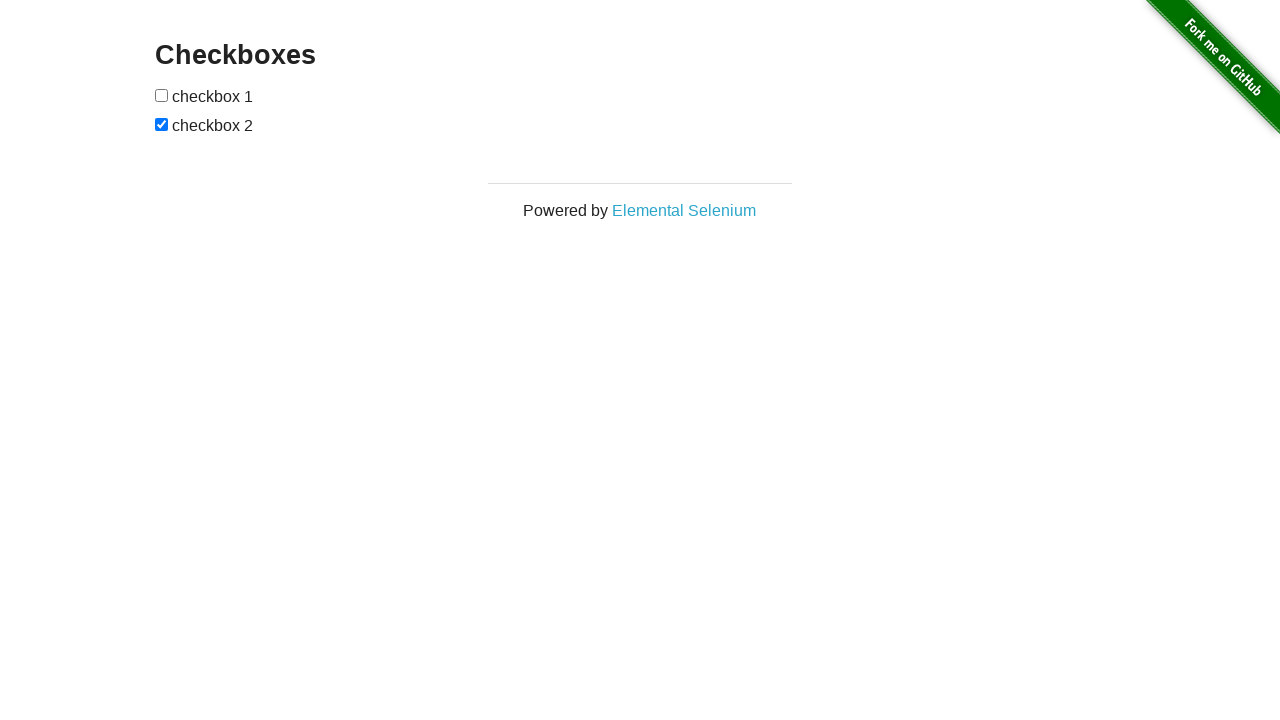

Checked first unchecked checkbox at (162, 95) on xpath=//form[@id='checkboxes']/input[1]
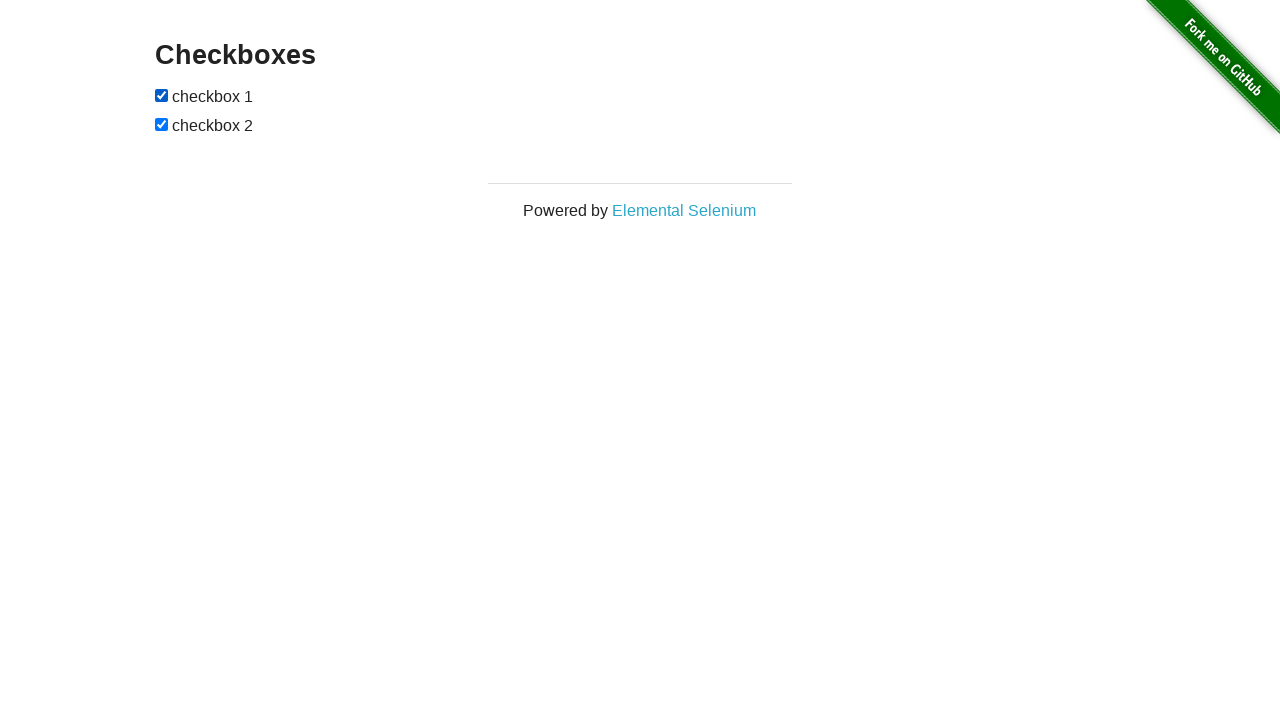

Located second checkbox
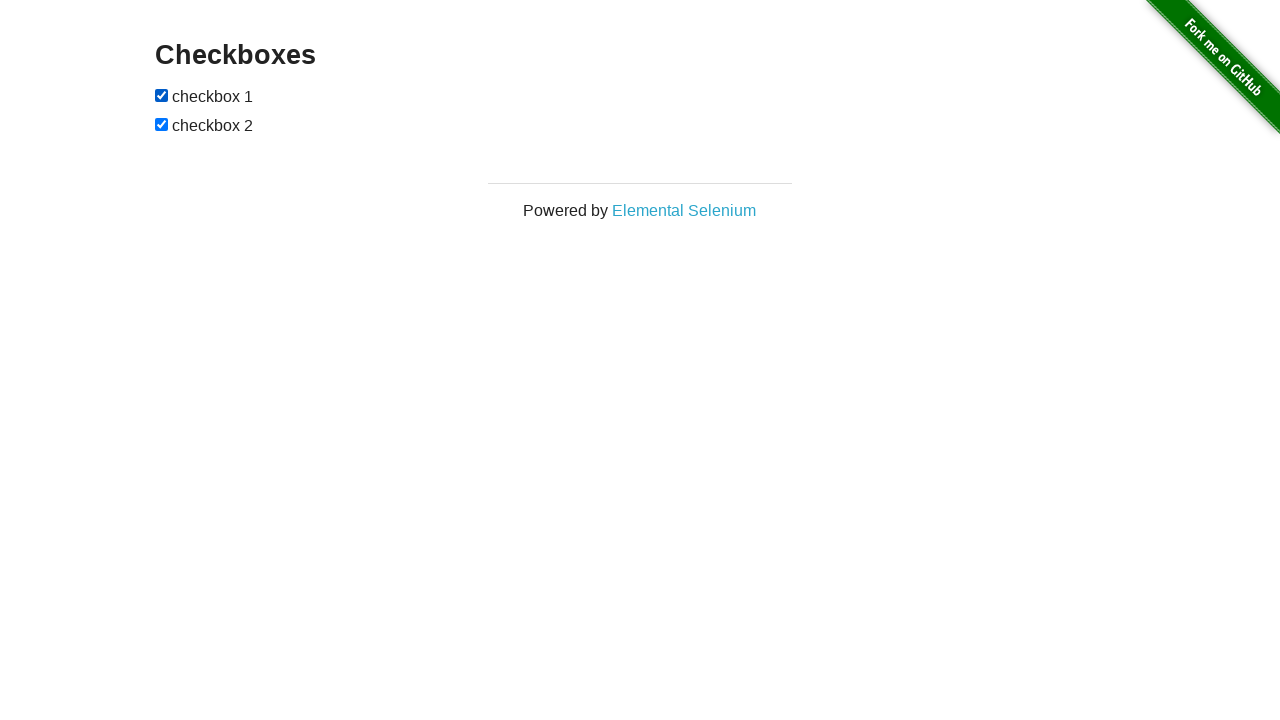

Second checkbox was already checked
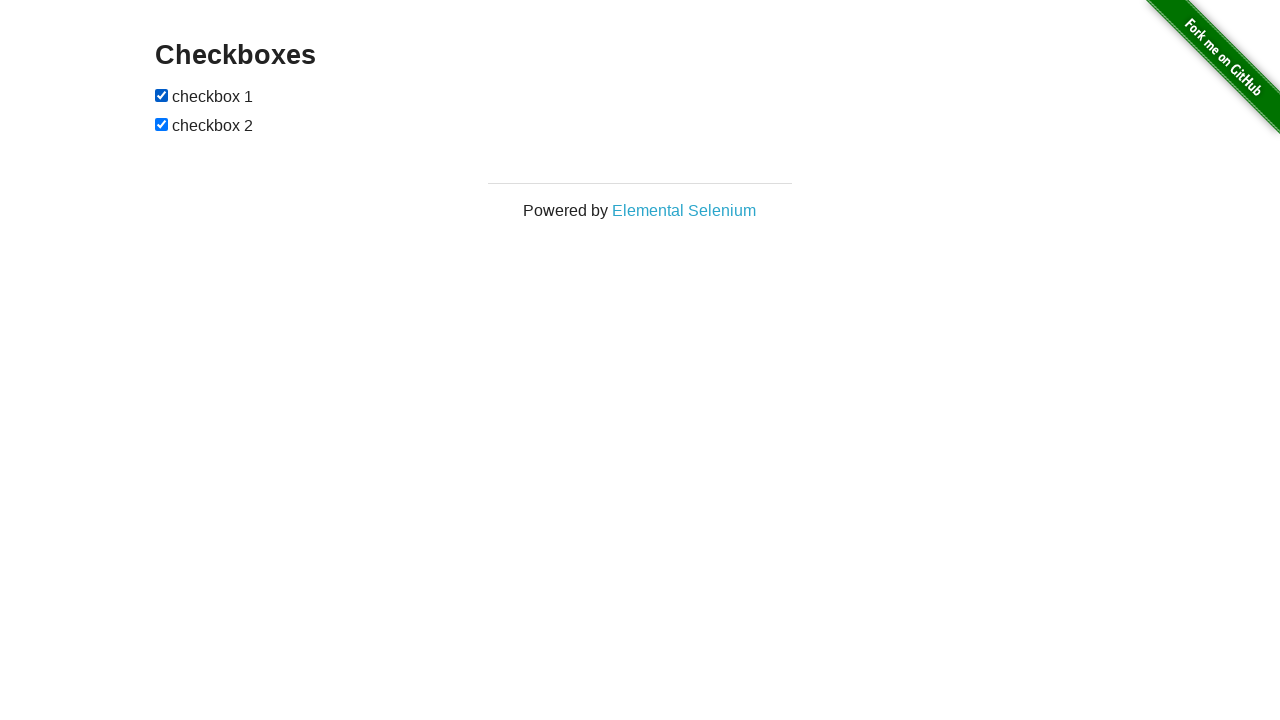

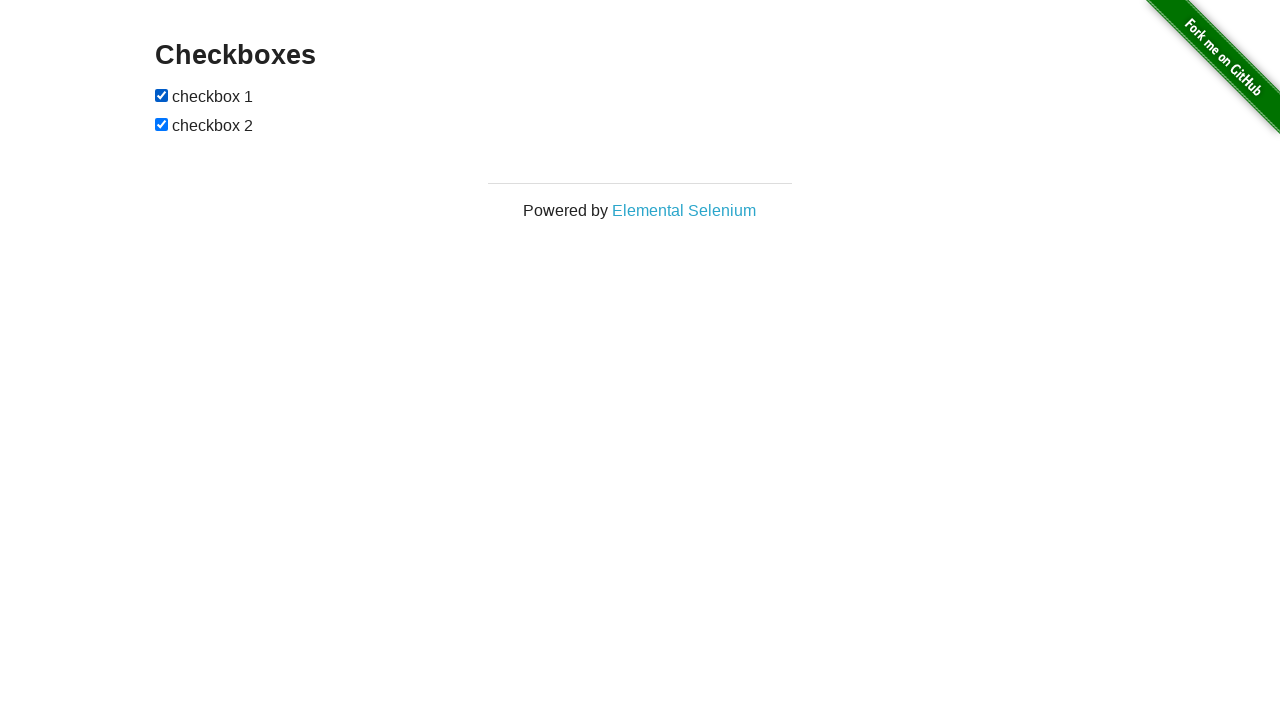